Checks all three checkbox options

Starting URL: https://www.rahulshettyacademy.com/AutomationPractice/

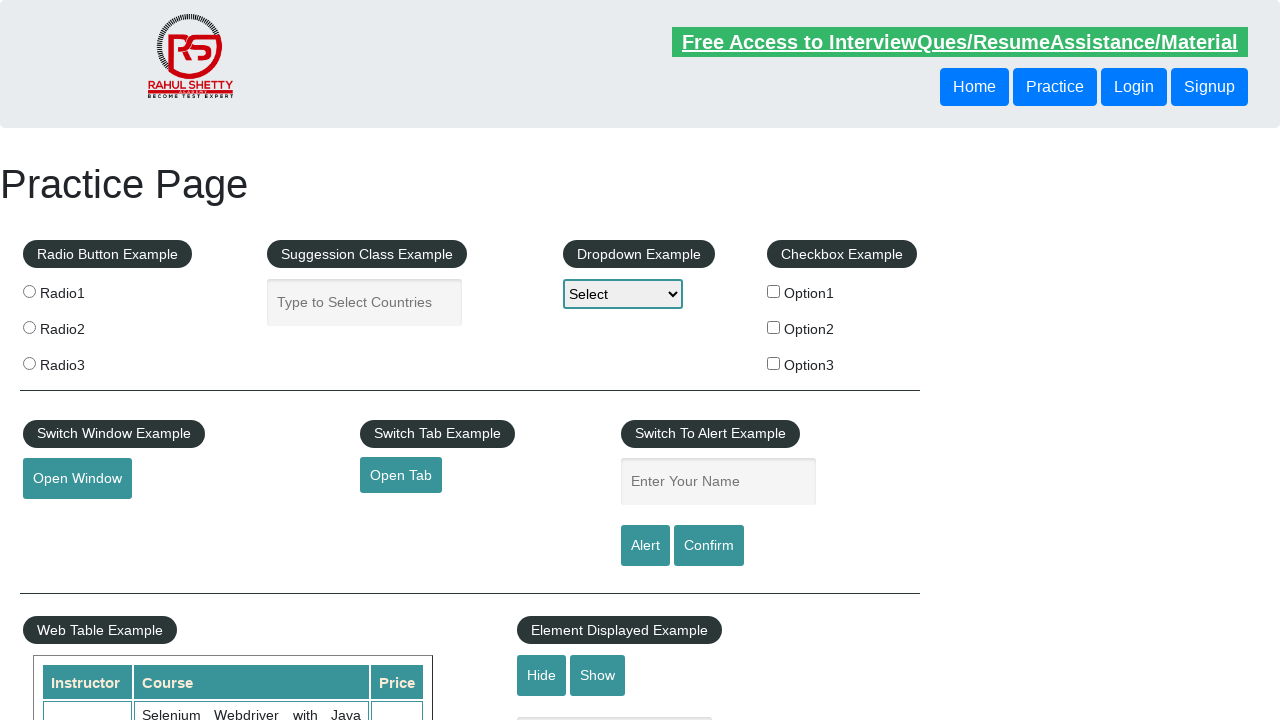

Clicked checkbox option 1 at (774, 291) on xpath=//*[@id="checkBoxOption1"]
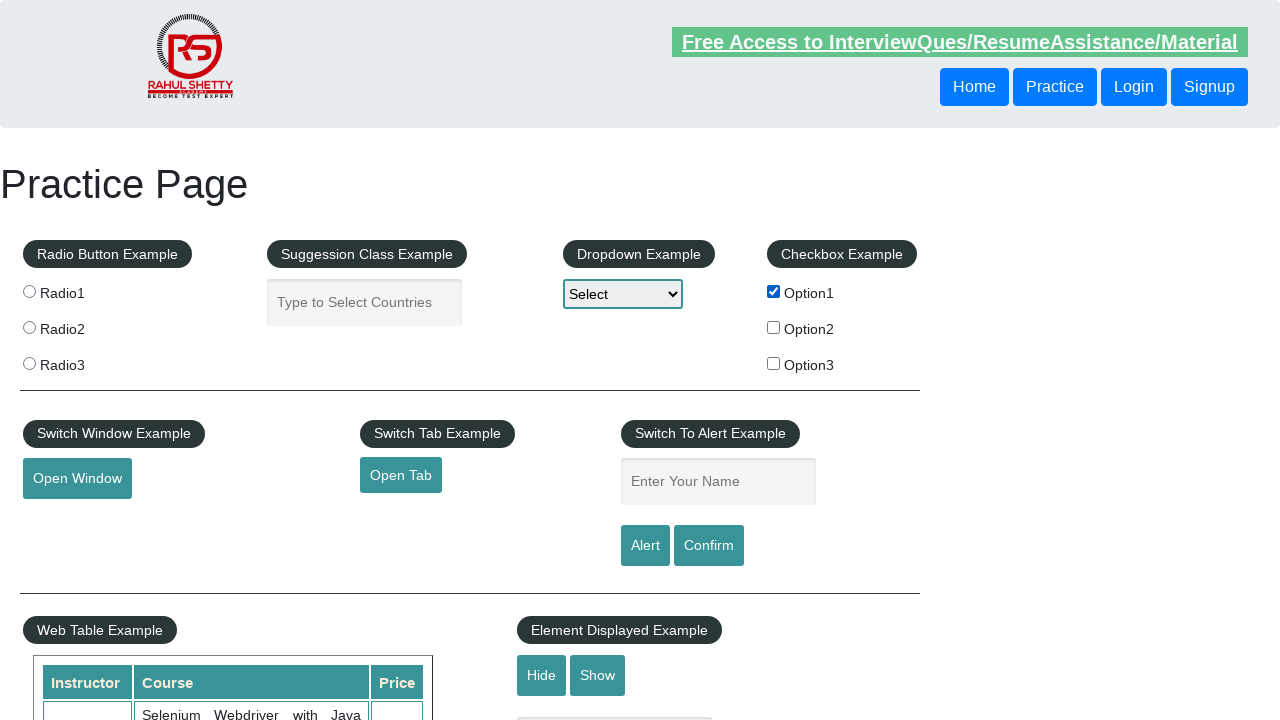

Clicked checkbox option 2 at (774, 327) on xpath=//*[@id="checkBoxOption2"]
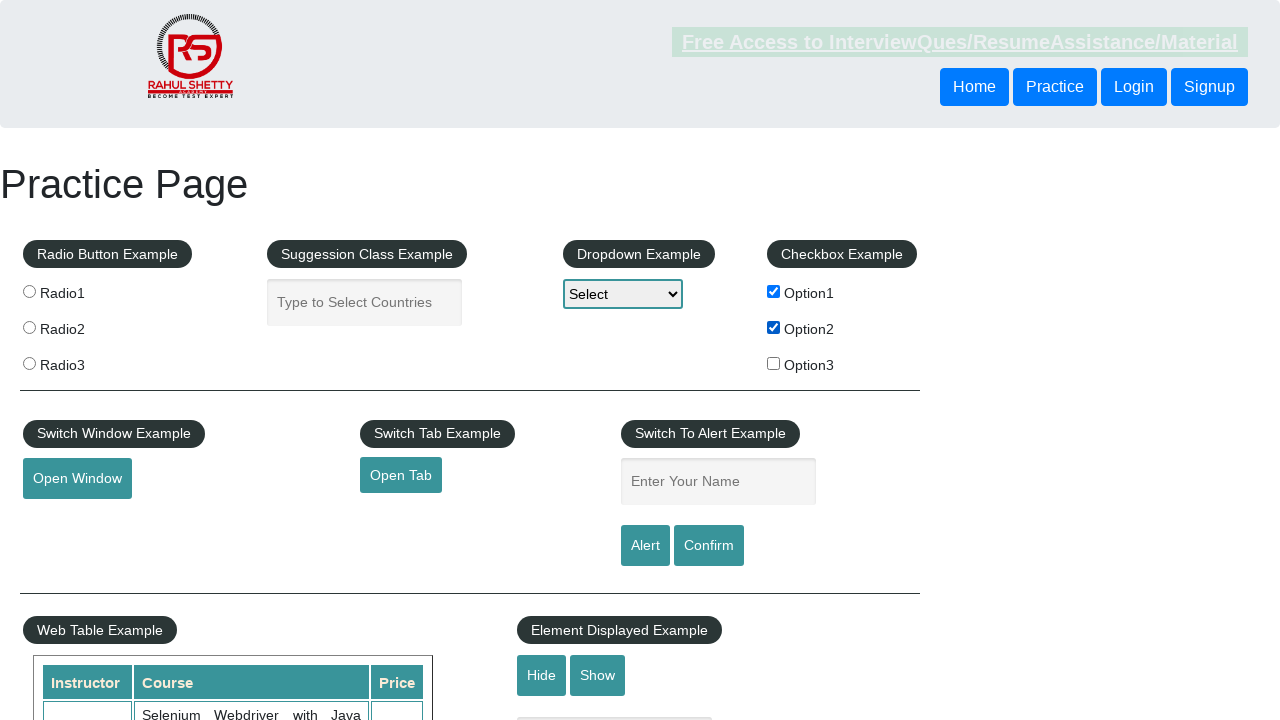

Clicked checkbox option 3 at (774, 363) on xpath=//*[@id="checkBoxOption3"]
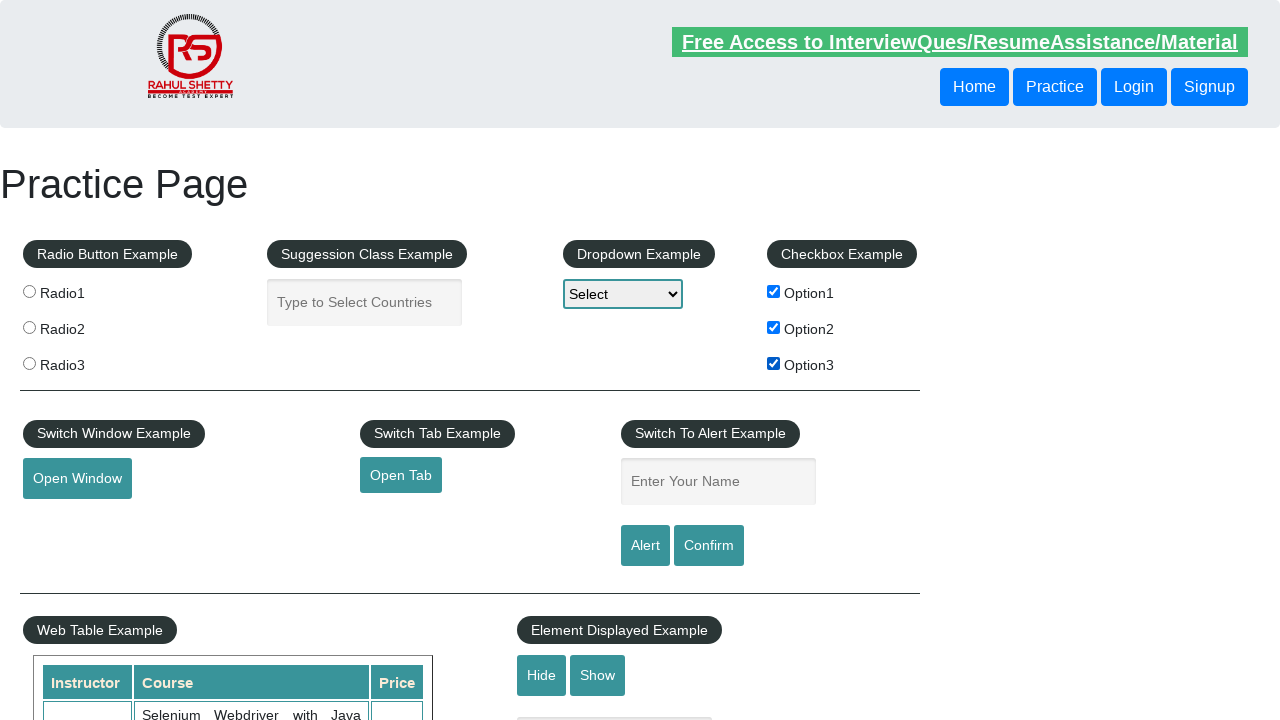

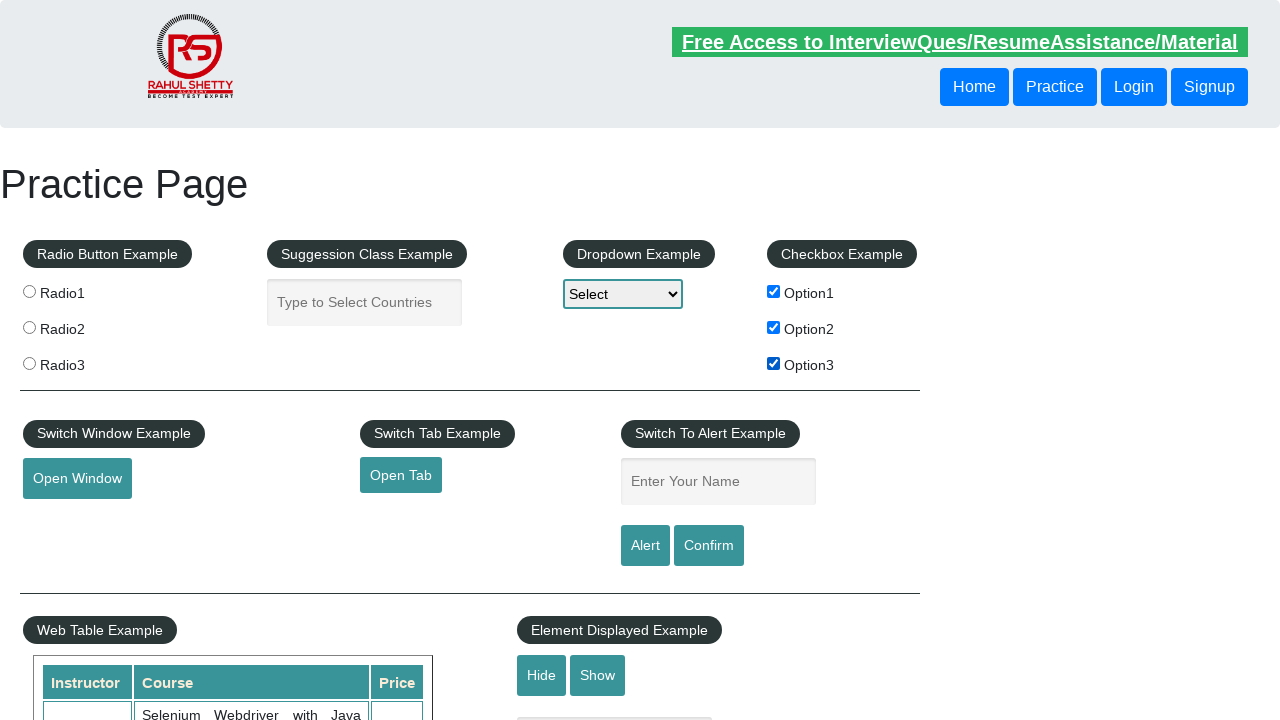